Tests negative signup scenario with all fields left blank

Starting URL: https://selenium-blog.herokuapp.com/

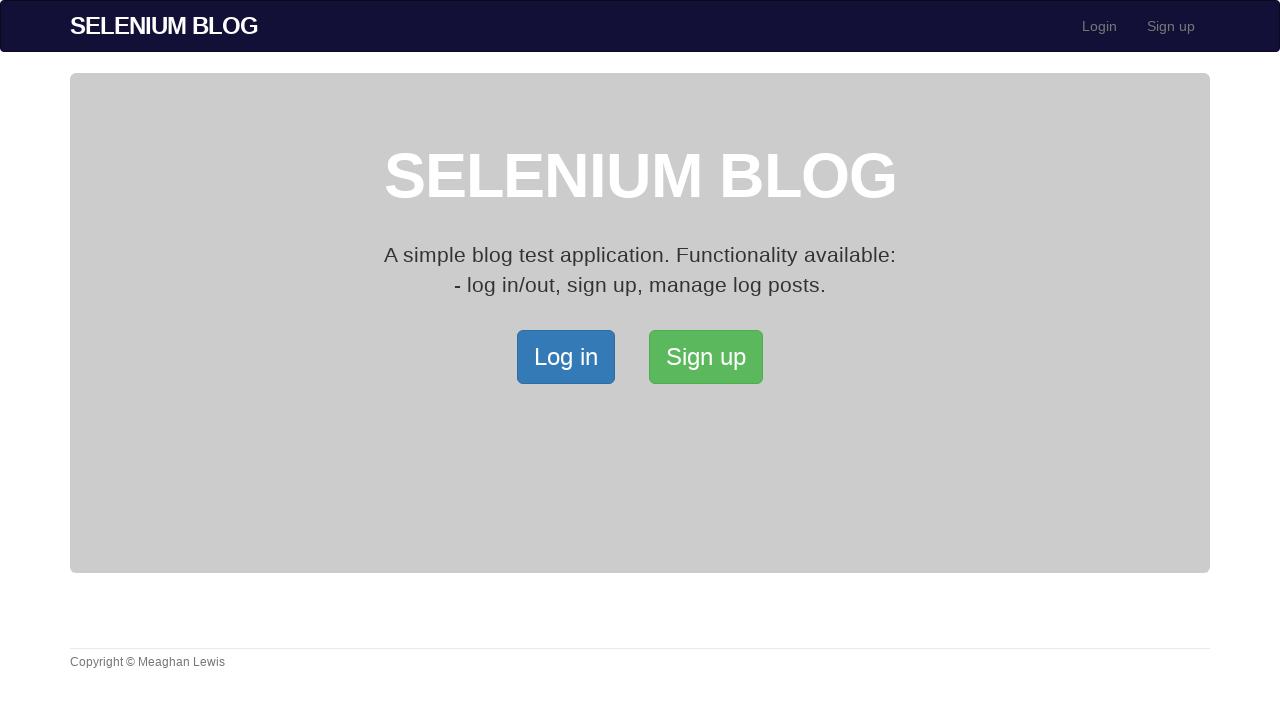

Clicked Signup button to open signup page at (706, 357) on xpath=/html/body/div[2]/div/a[2]
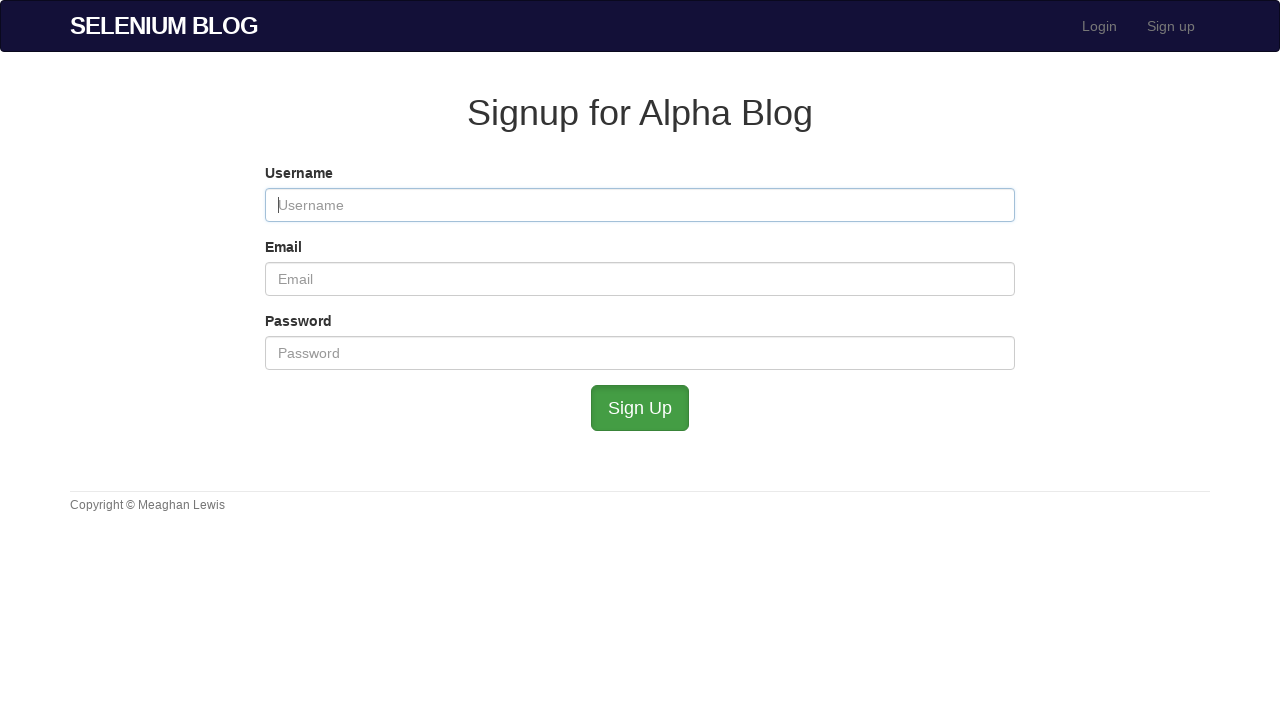

Left username field empty on #user_username
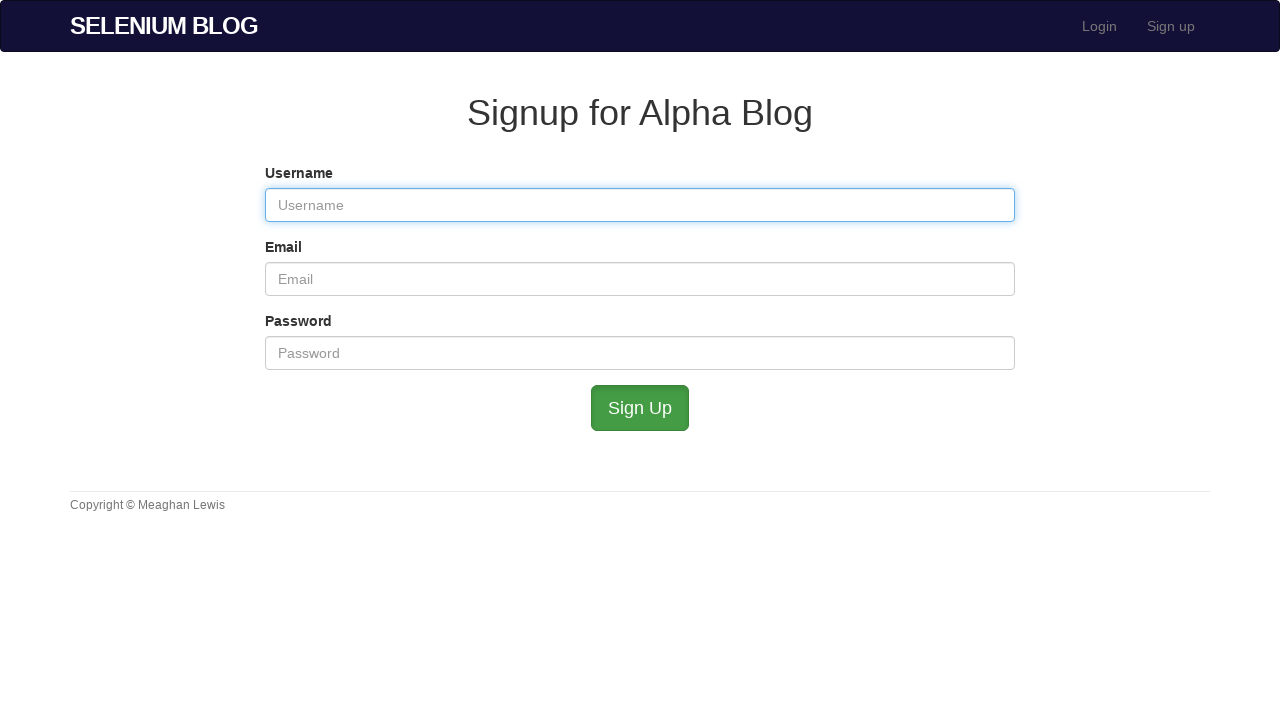

Left email field empty on #user_email
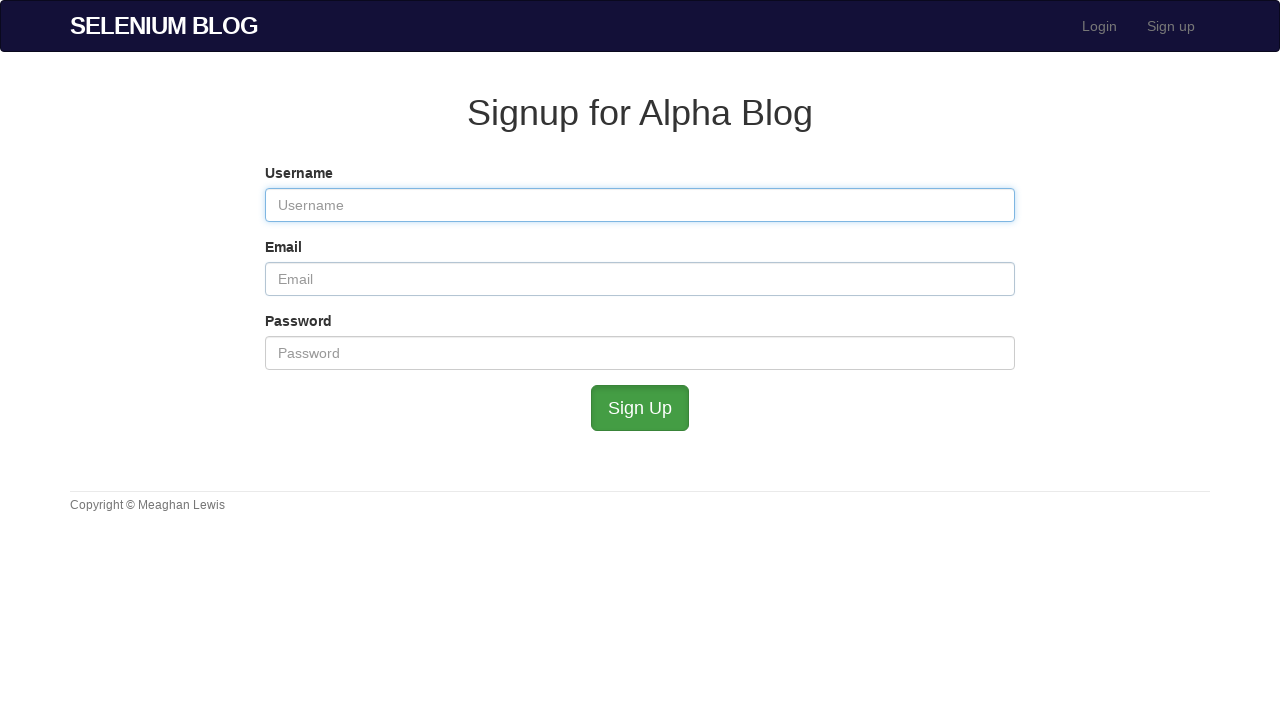

Left password field empty on input[name='user[password]']
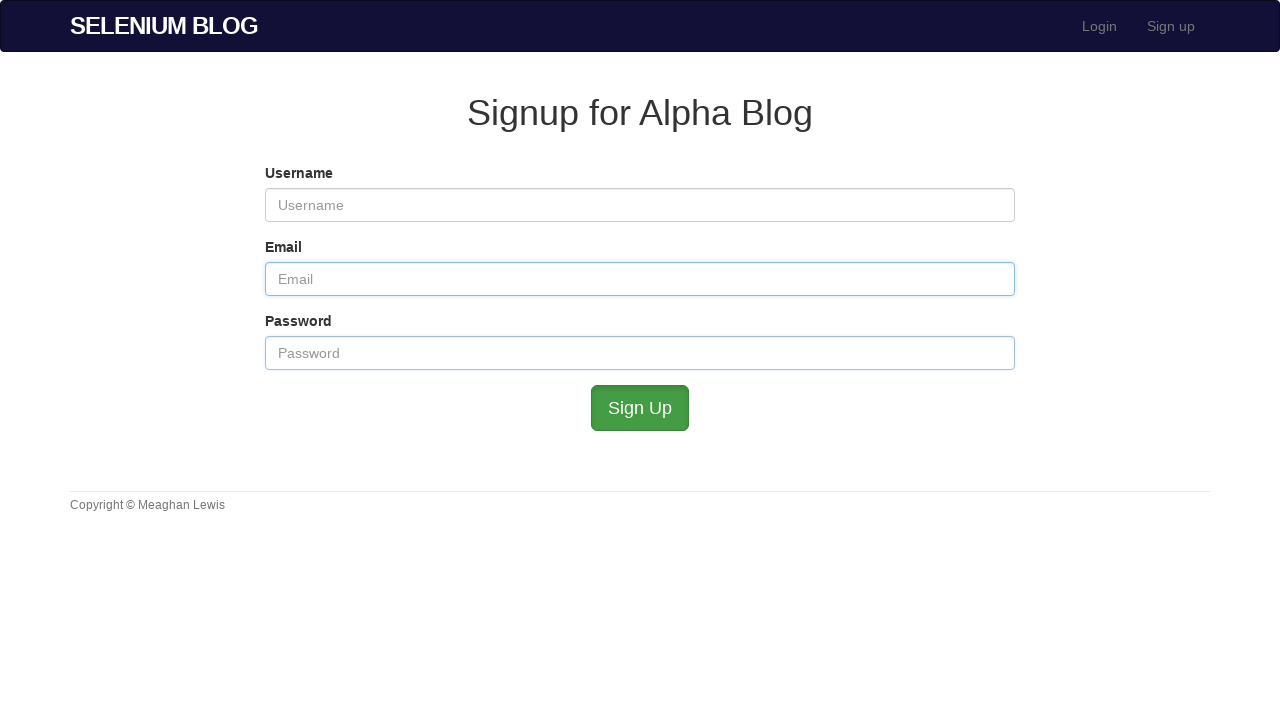

Clicked Sign Up button to submit form with all fields blank at (640, 408) on #submit
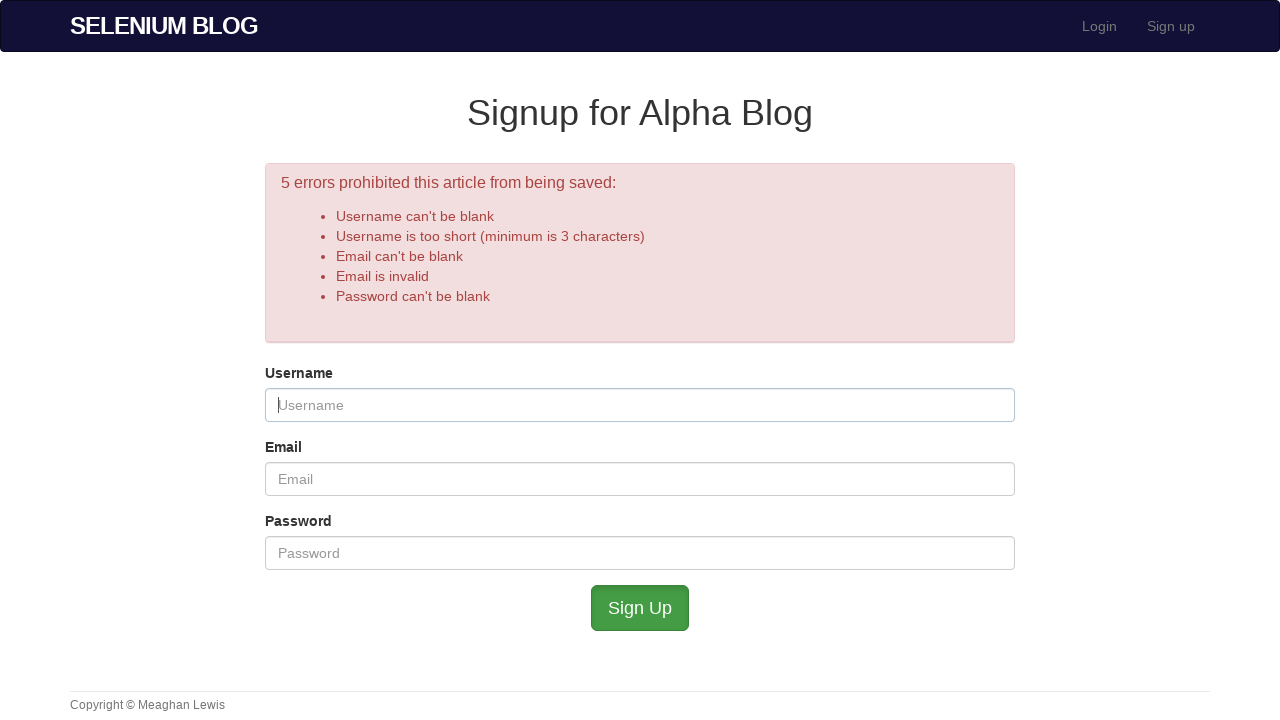

Waited 2 seconds for server response
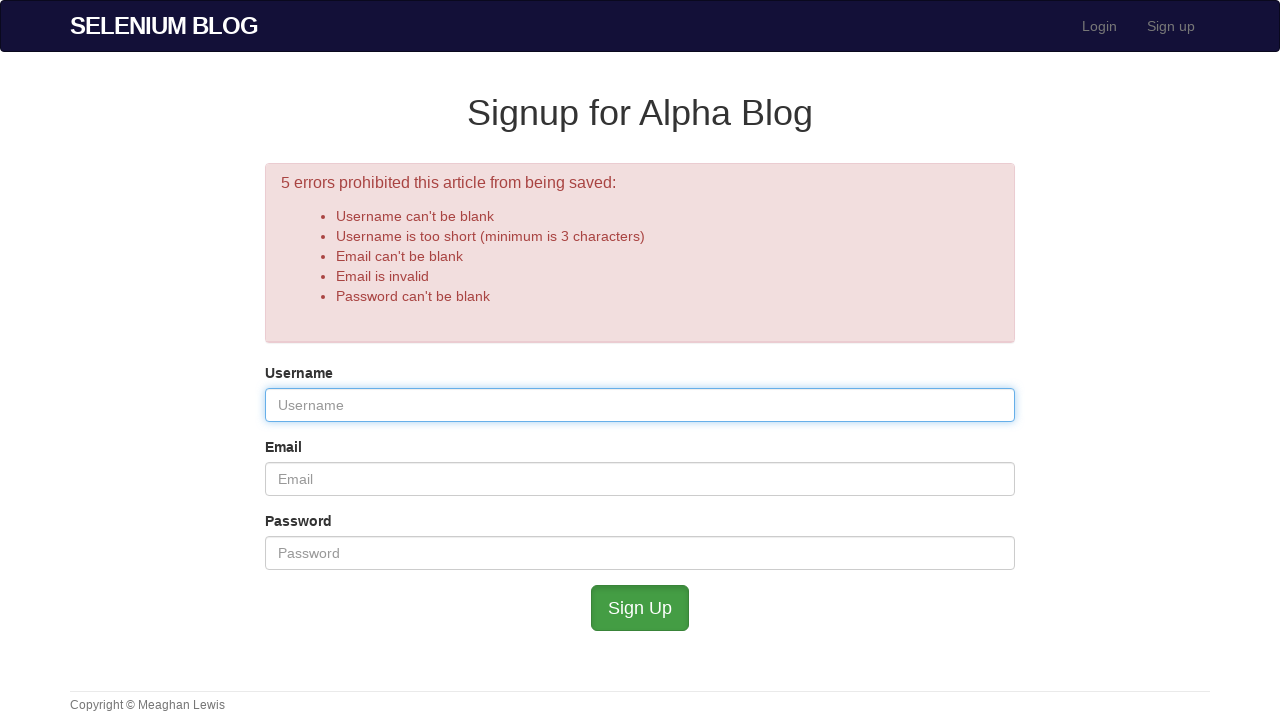

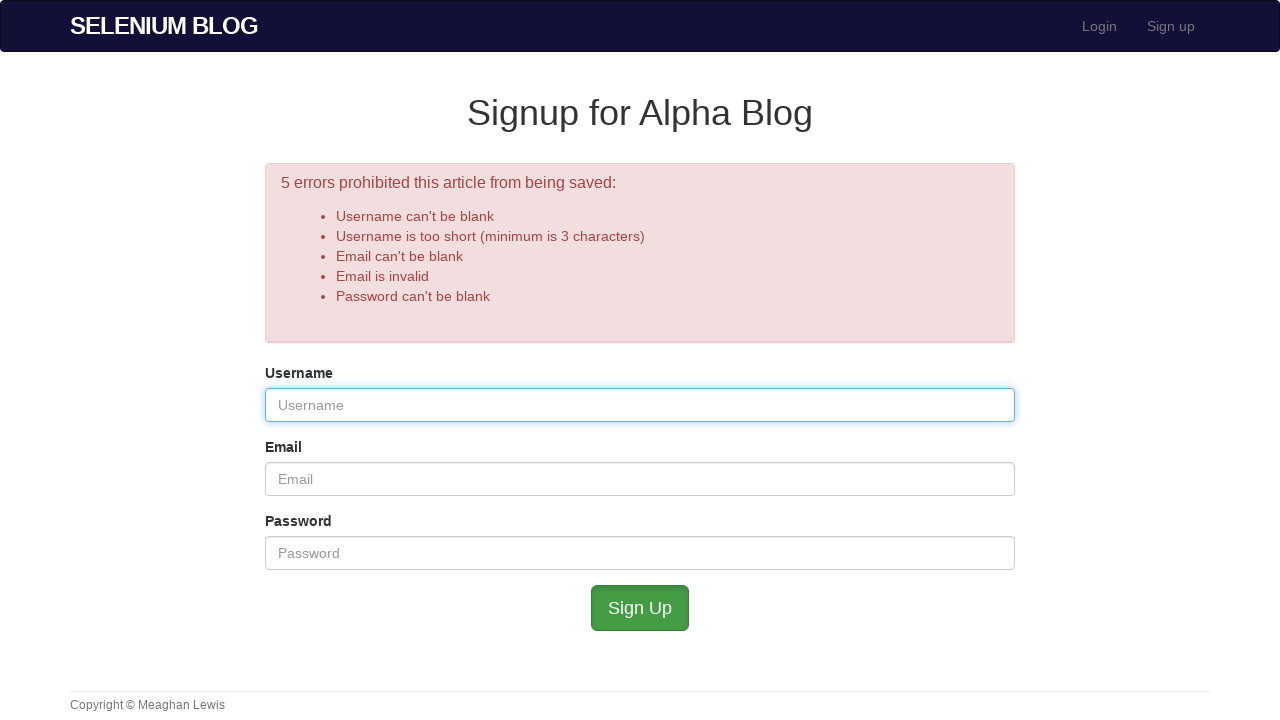